Verifies that the current URL of the login page matches the expected OrangeHRM login URL.

Starting URL: https://opensource-demo.orangehrmlive.com/web/index.php/auth/login

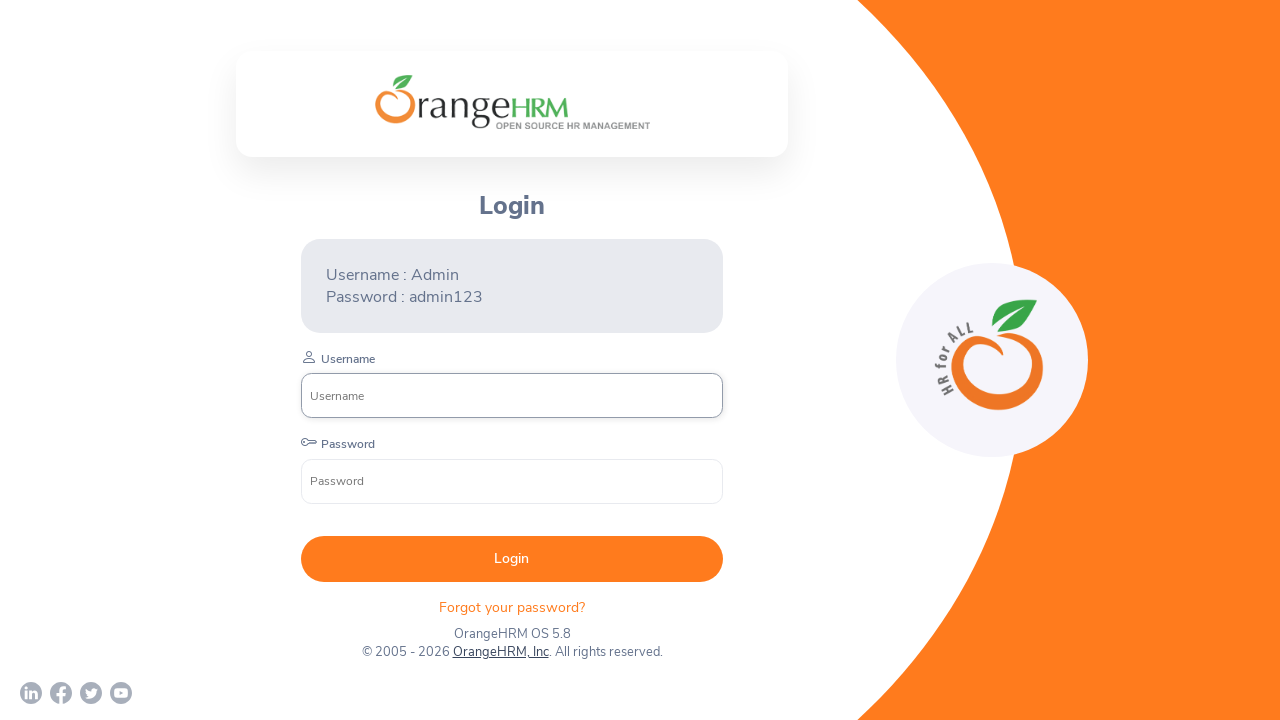

Verified current URL matches expected OrangeHRM login page URL
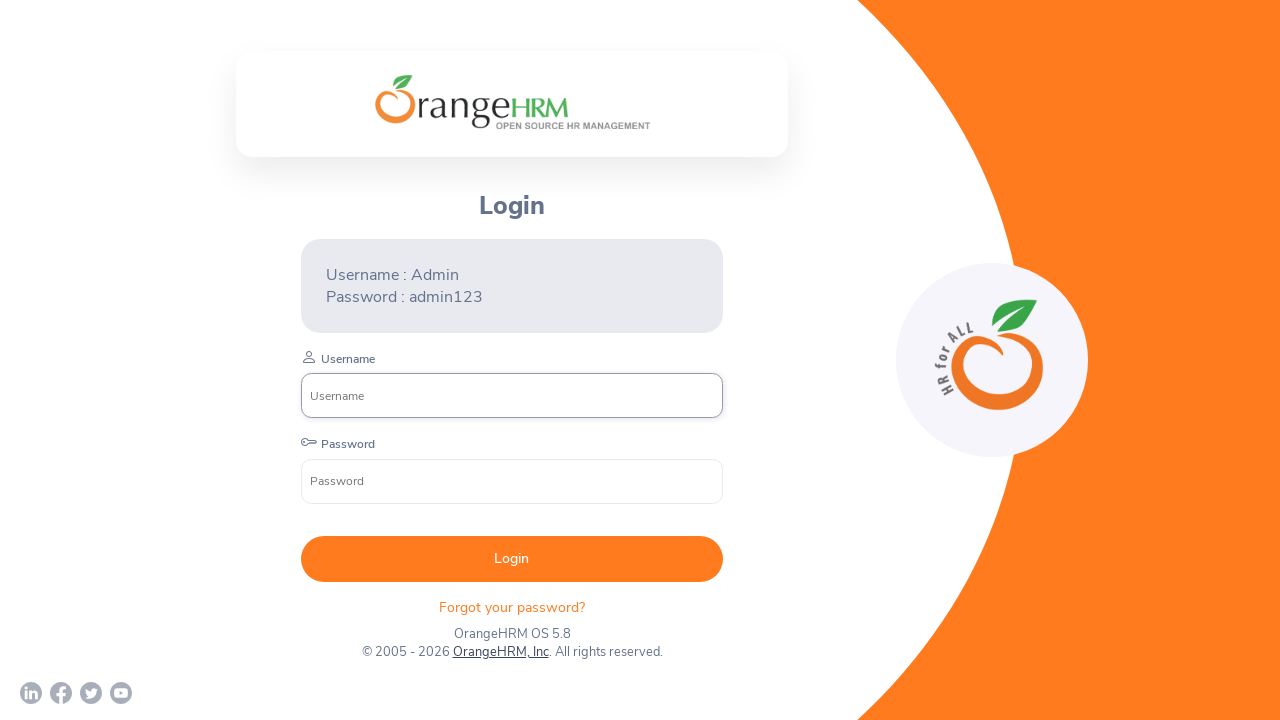

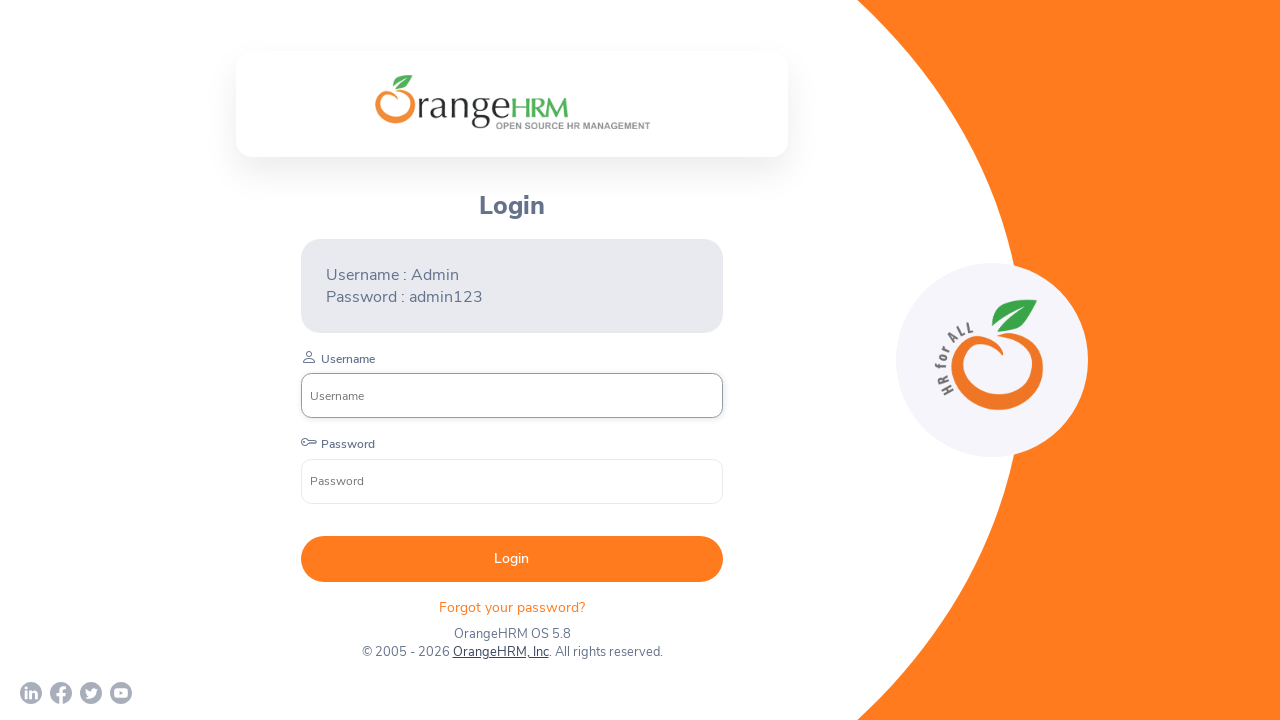